Tests keyboard key press functionality by sending SPACE and LEFT arrow keys to an element and verifying the displayed result text confirms which key was pressed.

Starting URL: http://the-internet.herokuapp.com/key_presses

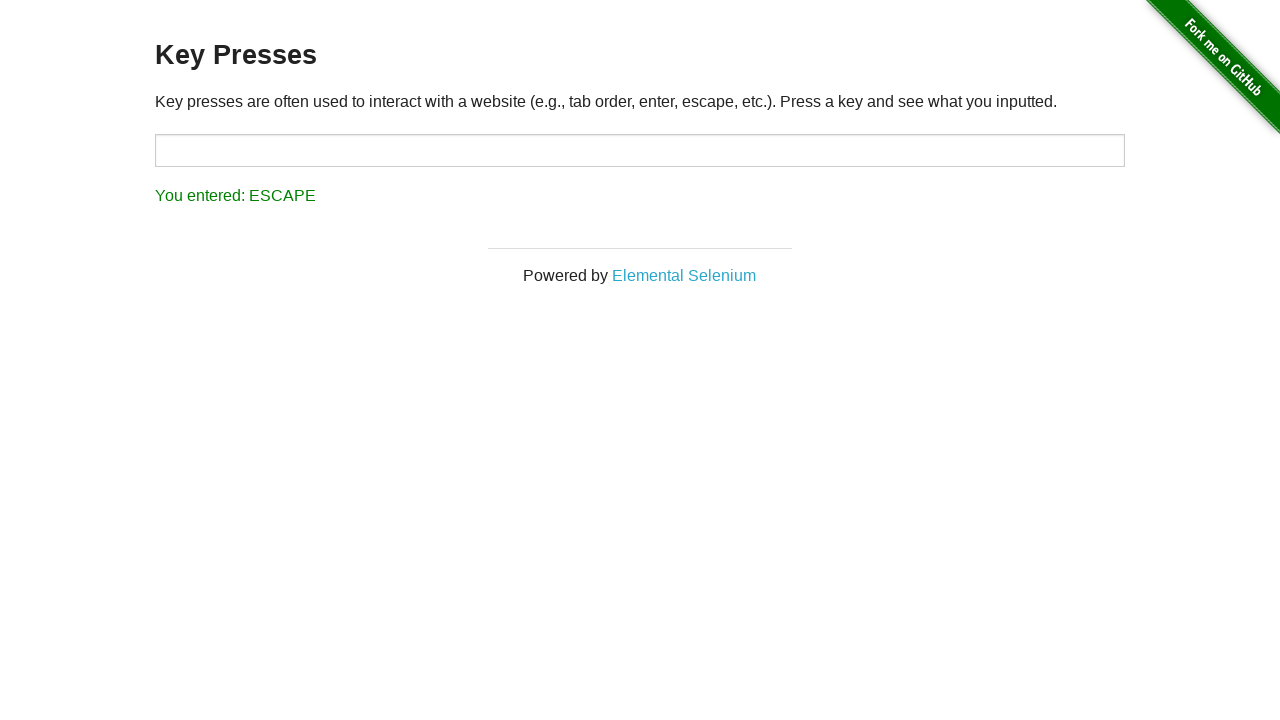

Pressed SPACE key on target element on #target
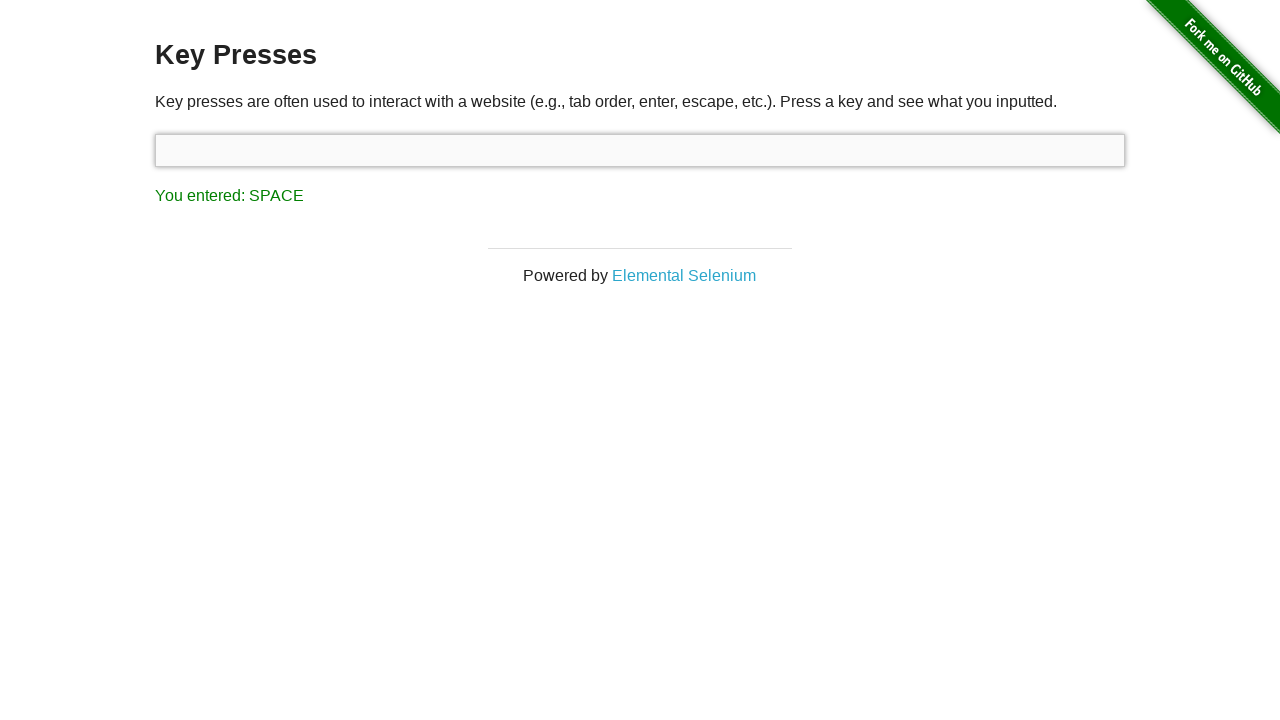

Result element loaded after SPACE key press
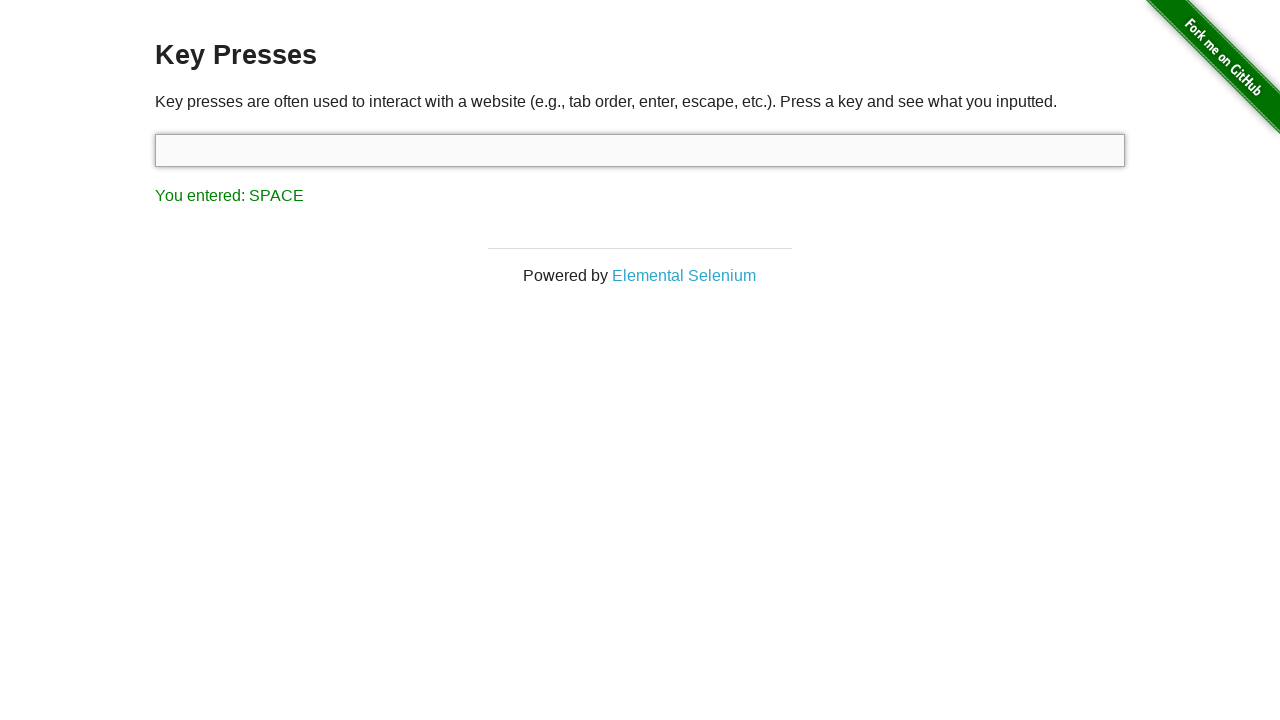

Verified result text confirms SPACE key was pressed
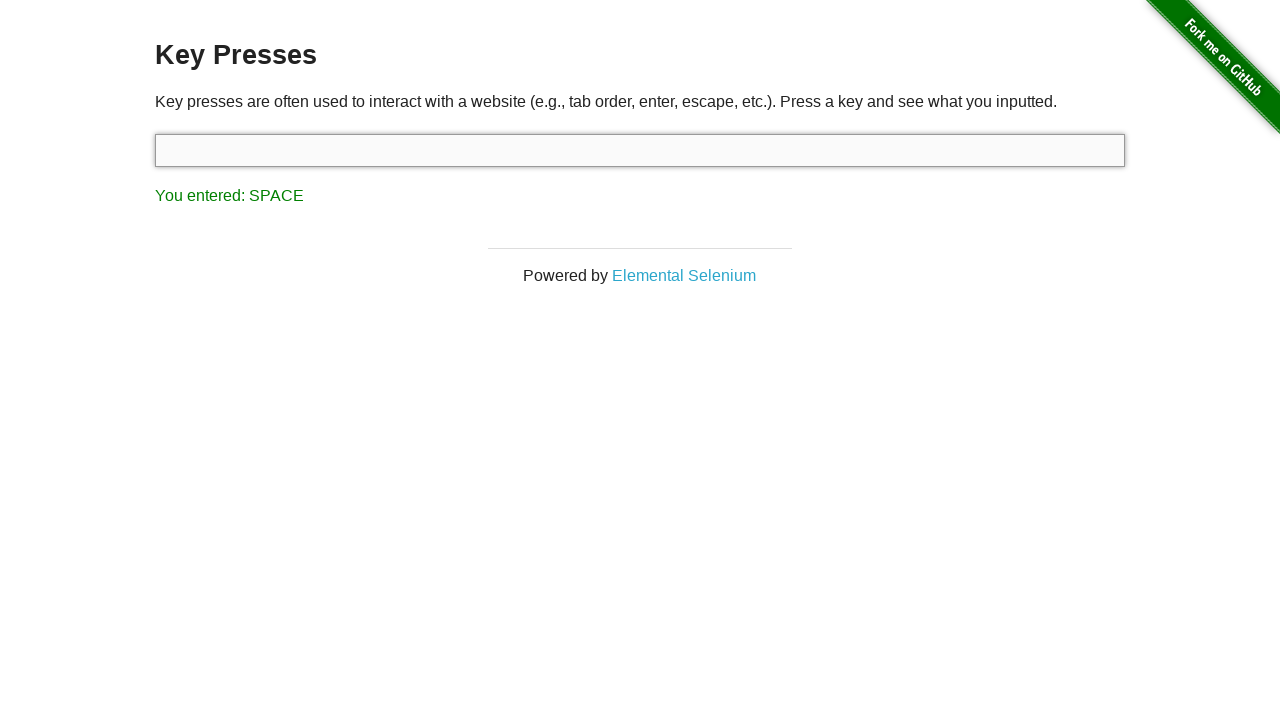

Pressed LEFT arrow key on focused element
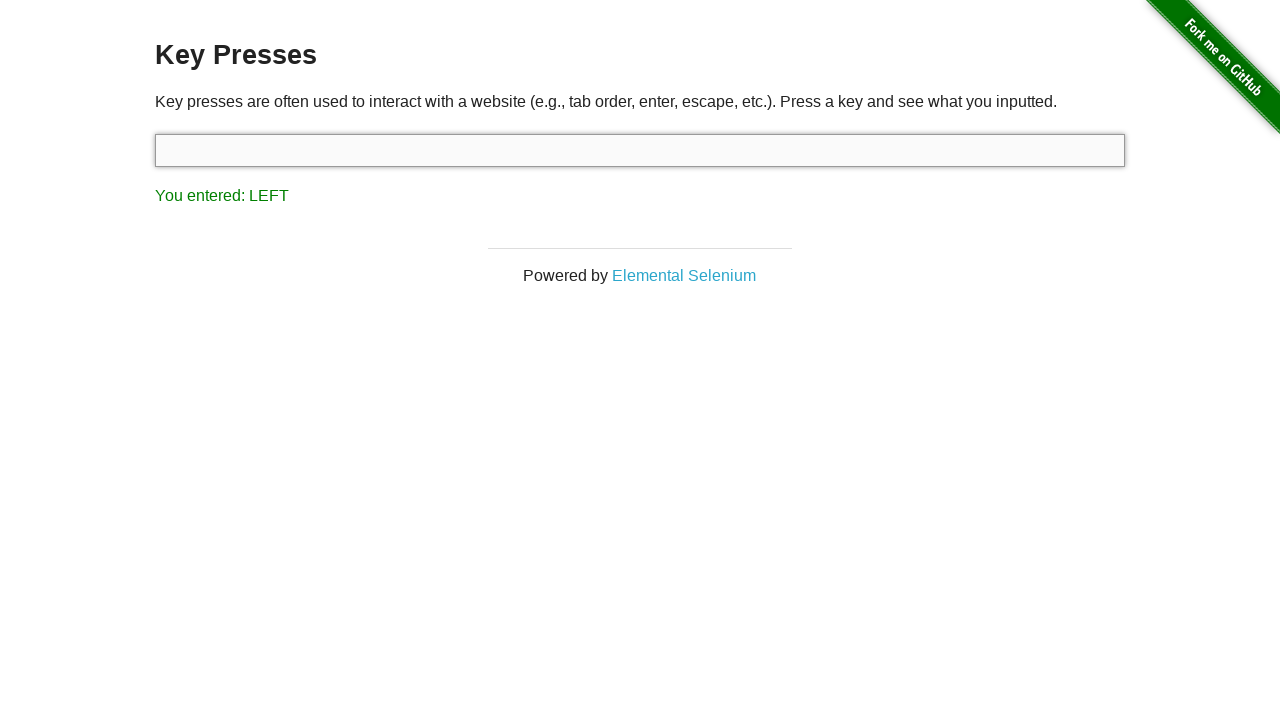

Verified result text confirms LEFT arrow key was pressed
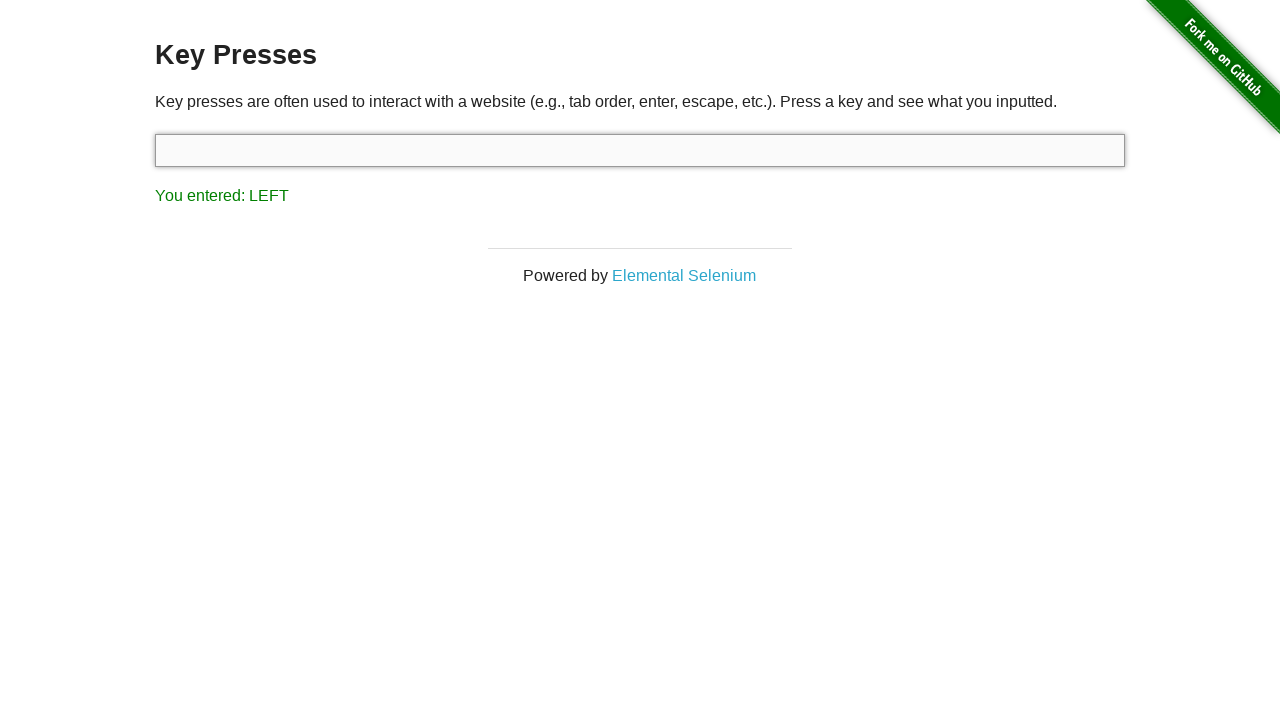

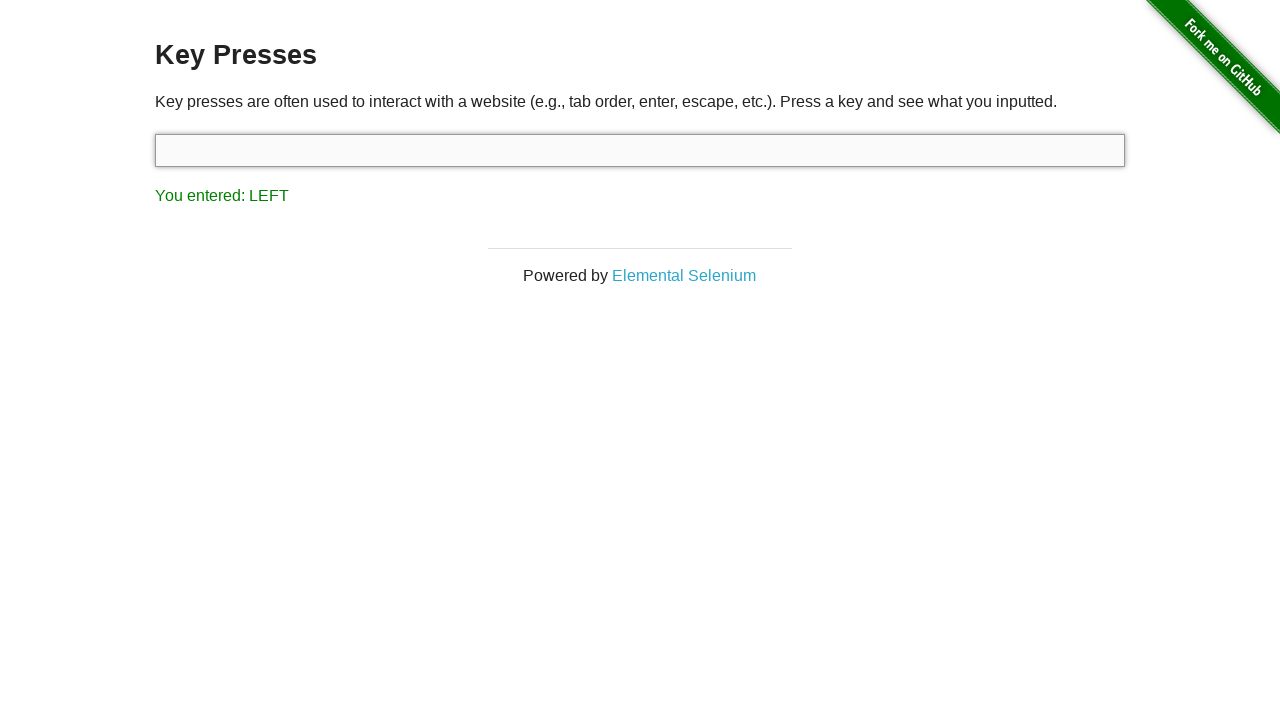